Tests that whitespace is trimmed from edited todo text

Starting URL: https://demo.playwright.dev/todomvc

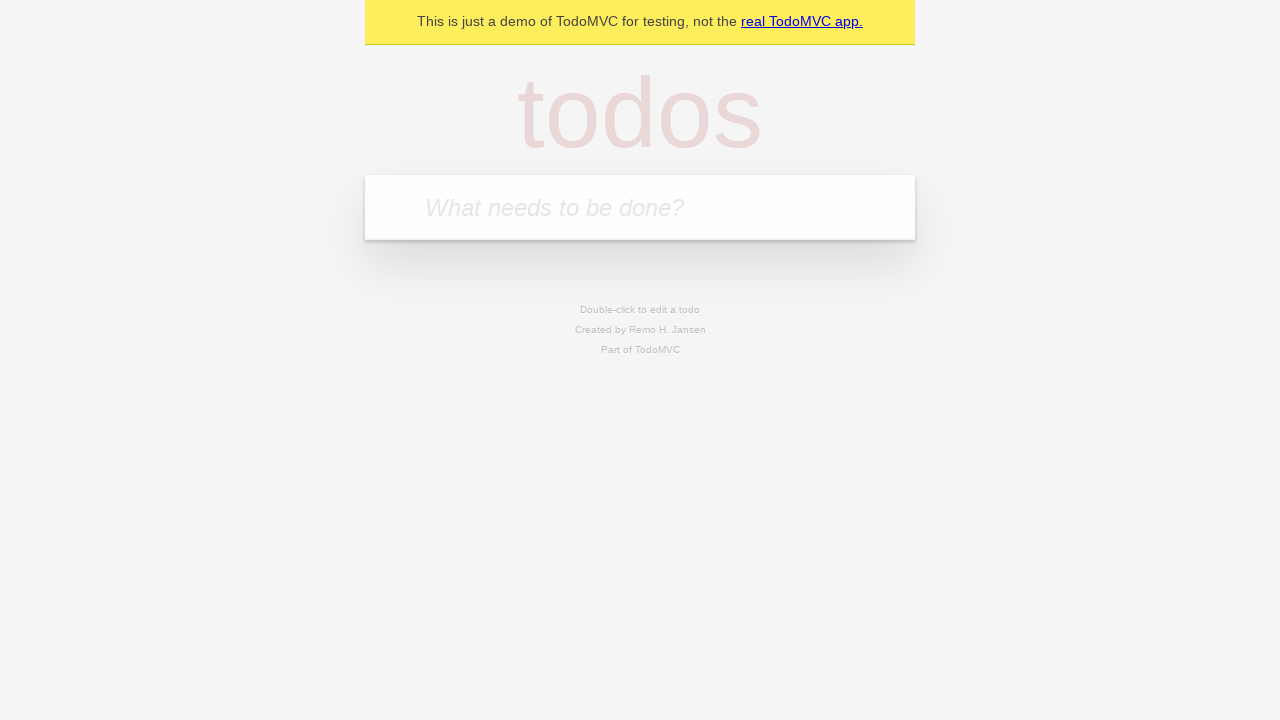

Filled todo input with 'buy some cheese' on internal:attr=[placeholder="What needs to be done?"i]
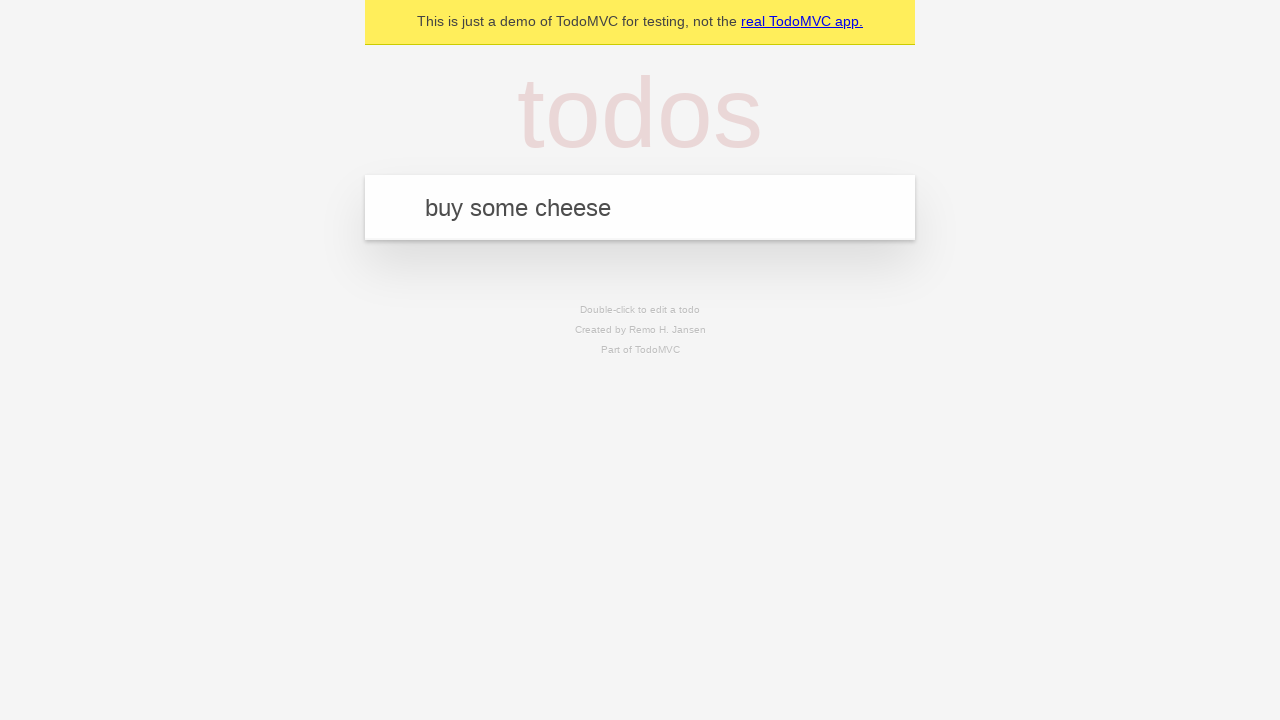

Pressed Enter to create first todo on internal:attr=[placeholder="What needs to be done?"i]
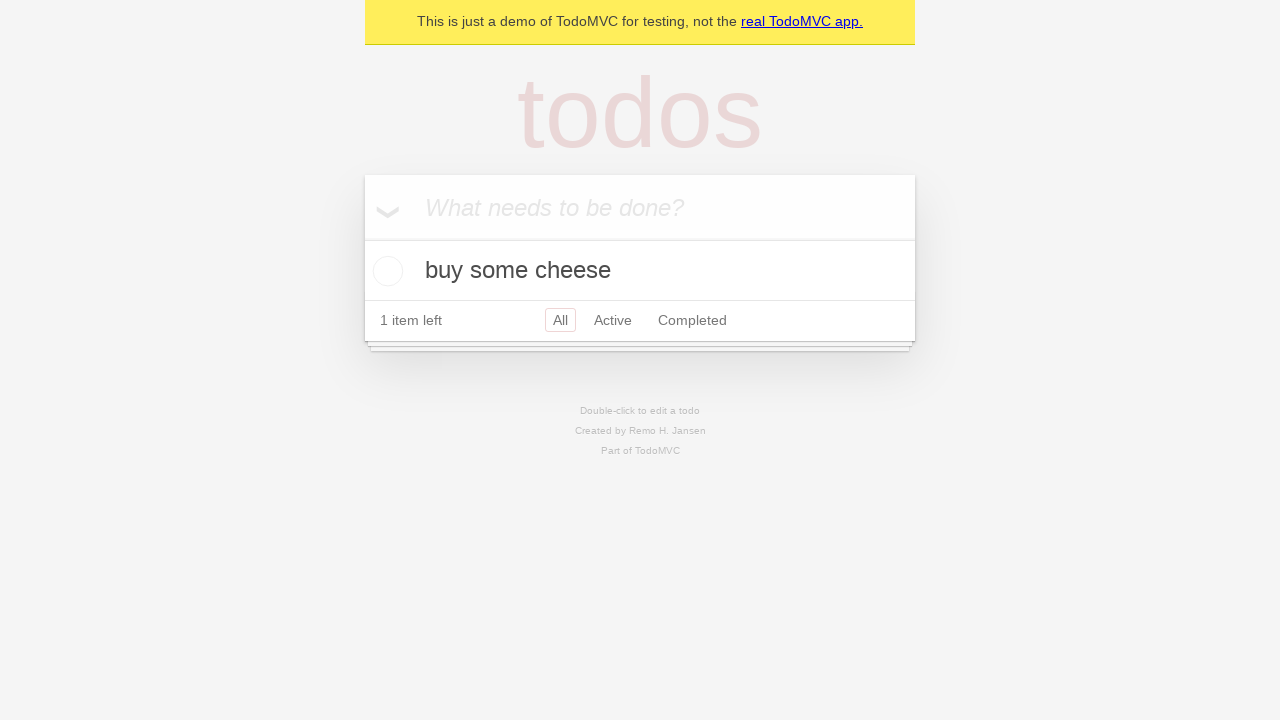

Filled todo input with 'feed the cat' on internal:attr=[placeholder="What needs to be done?"i]
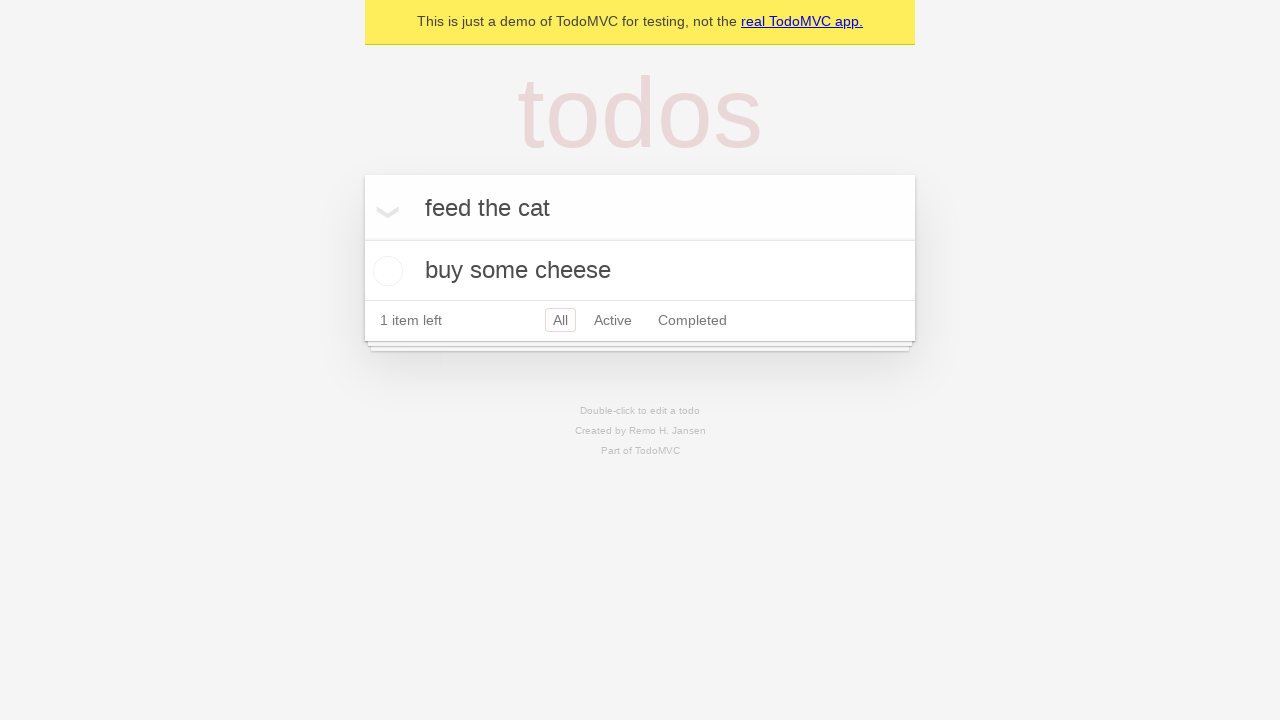

Pressed Enter to create second todo on internal:attr=[placeholder="What needs to be done?"i]
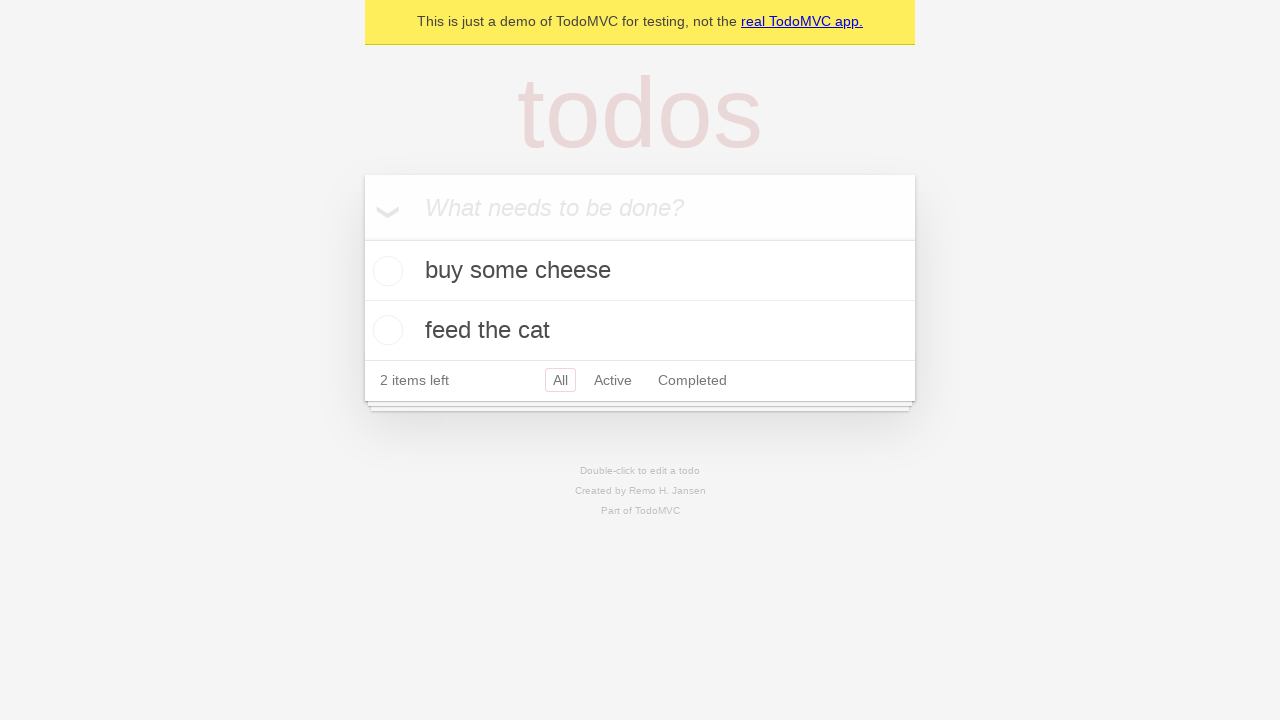

Filled todo input with 'book a doctors appointment' on internal:attr=[placeholder="What needs to be done?"i]
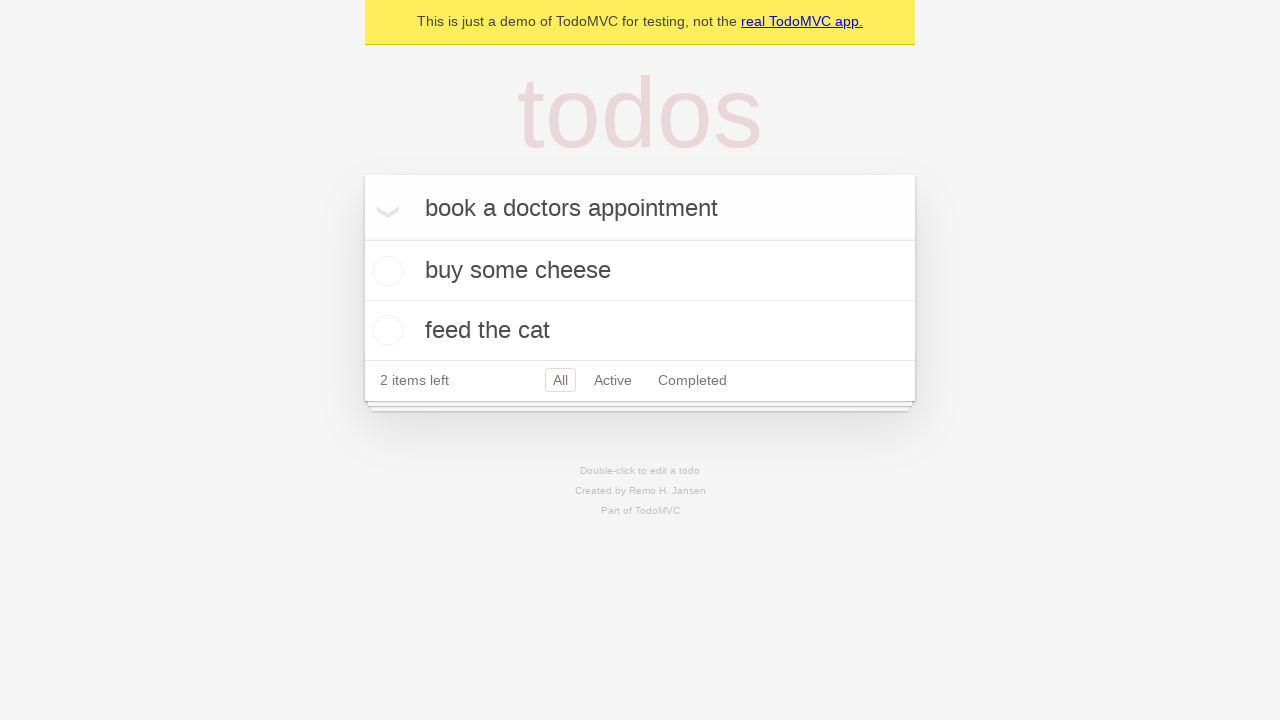

Pressed Enter to create third todo on internal:attr=[placeholder="What needs to be done?"i]
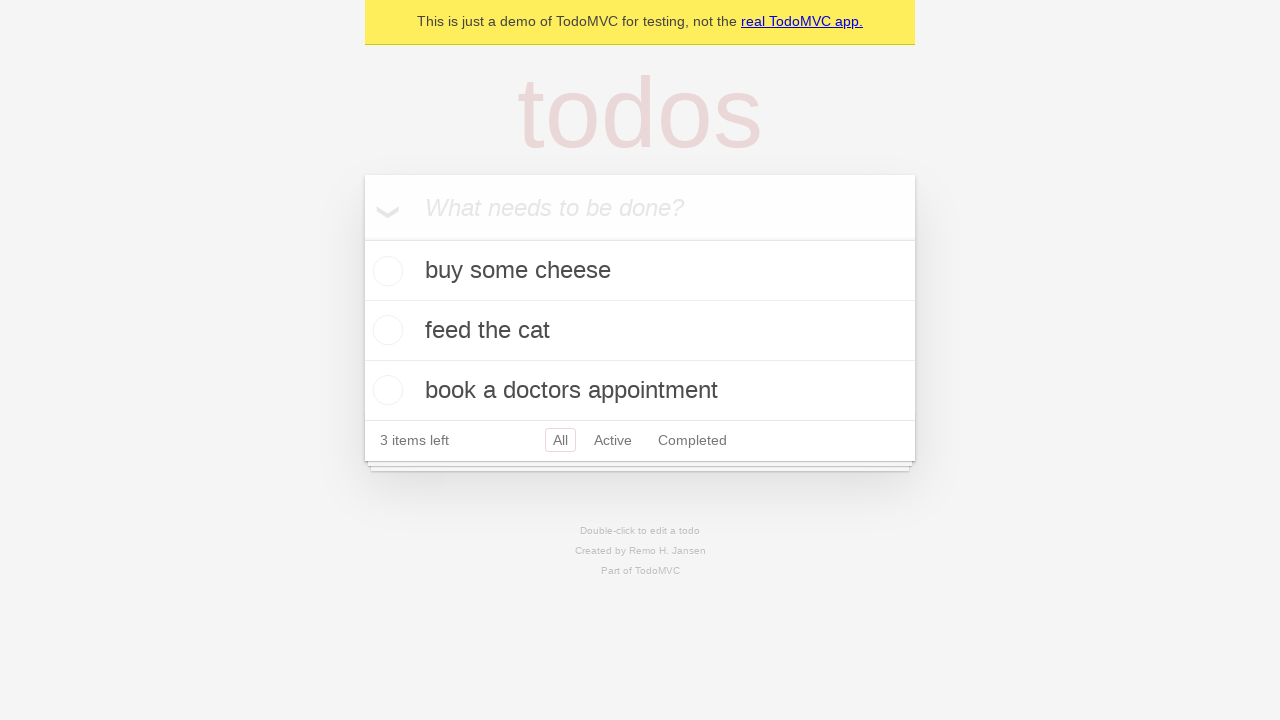

Double-clicked second todo item to enter edit mode at (640, 331) on internal:testid=[data-testid="todo-item"s] >> nth=1
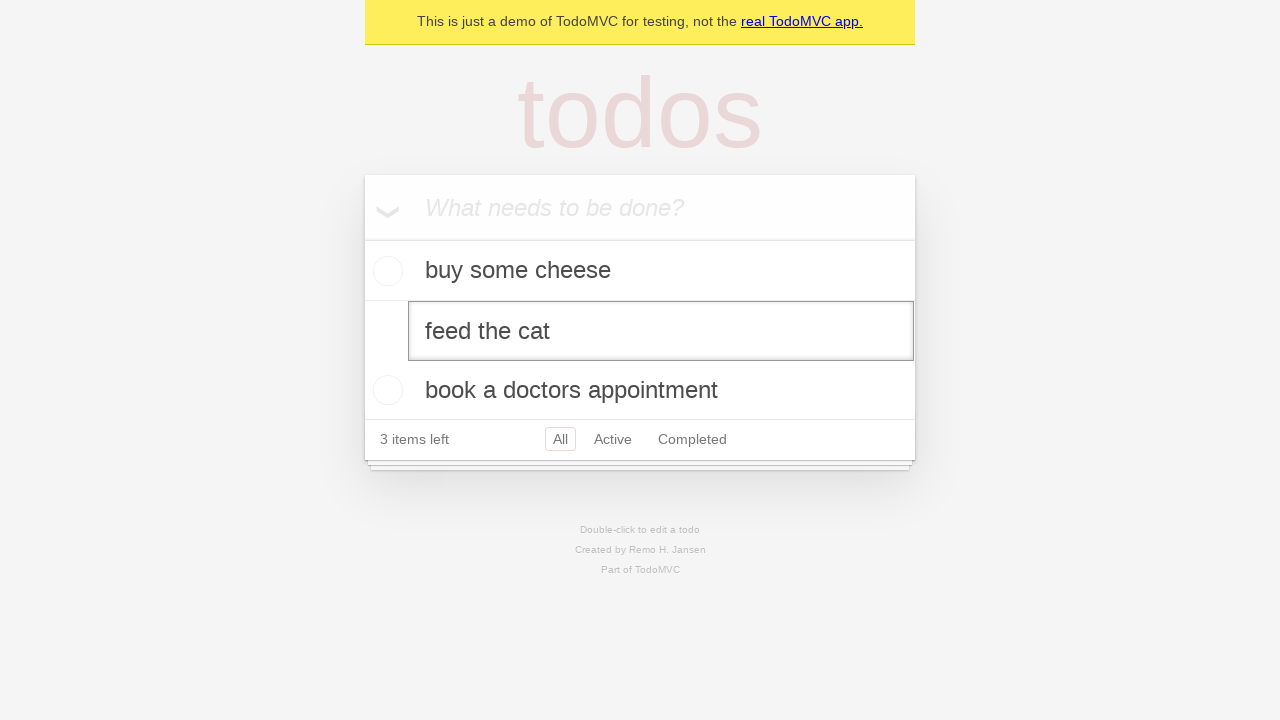

Filled edit textbox with text containing leading and trailing whitespace on internal:testid=[data-testid="todo-item"s] >> nth=1 >> internal:role=textbox[nam
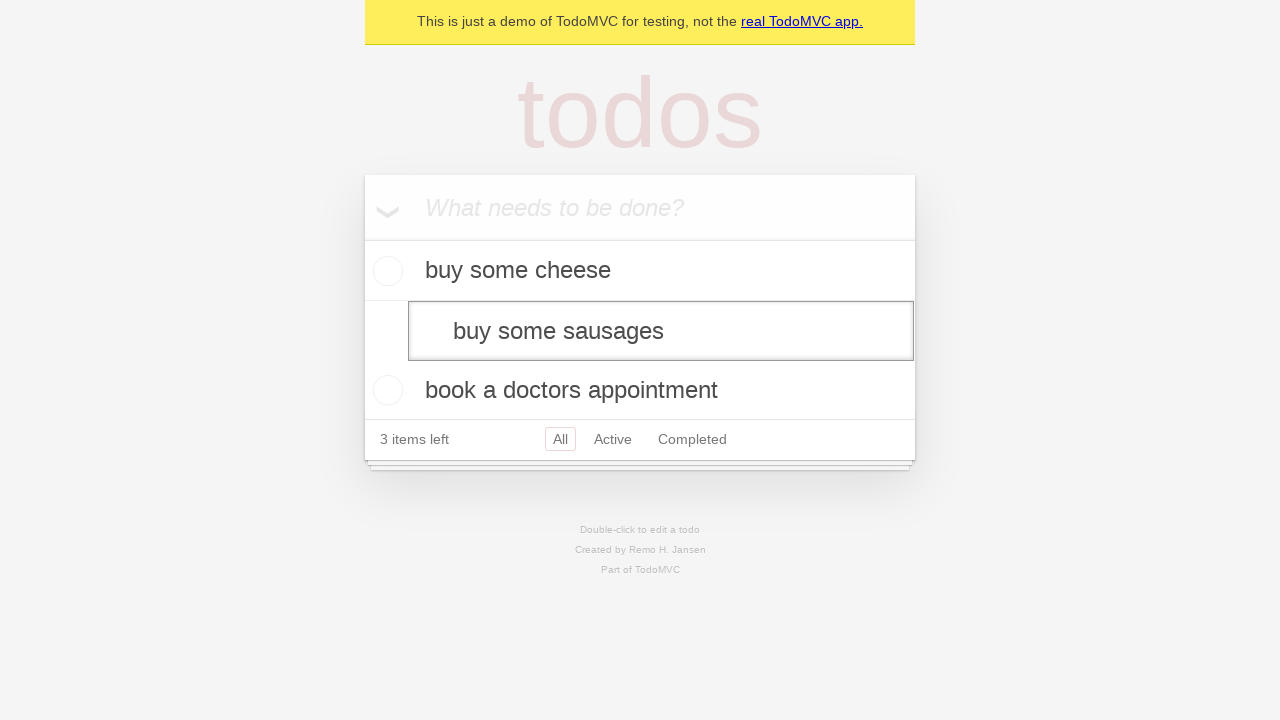

Pressed Enter to confirm edited todo text, expecting whitespace to be trimmed on internal:testid=[data-testid="todo-item"s] >> nth=1 >> internal:role=textbox[nam
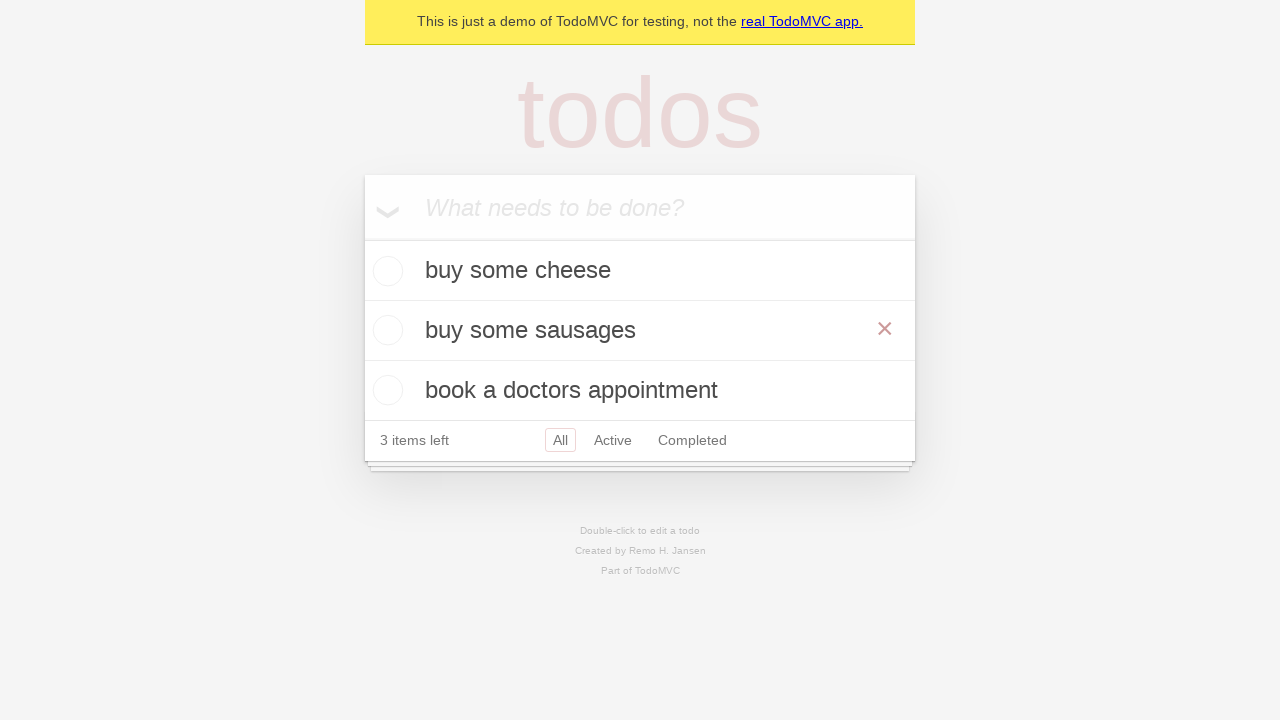

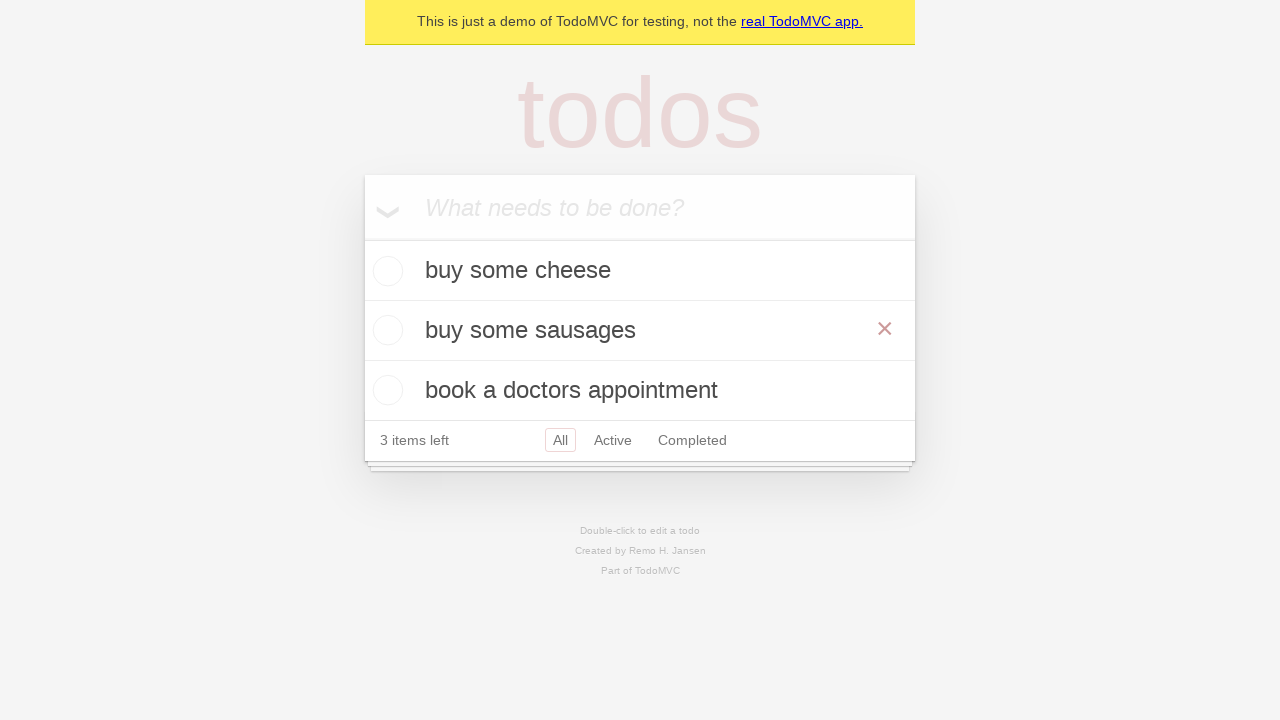